Tests dropdown functionality on a practice website by selecting currency from a static dropdown using different selection methods (by index, visible text, and value), then interacts with a custom passenger dropdown by clicking increment buttons to add adults.

Starting URL: https://rahulshettyacademy.com/dropdownsPractise/

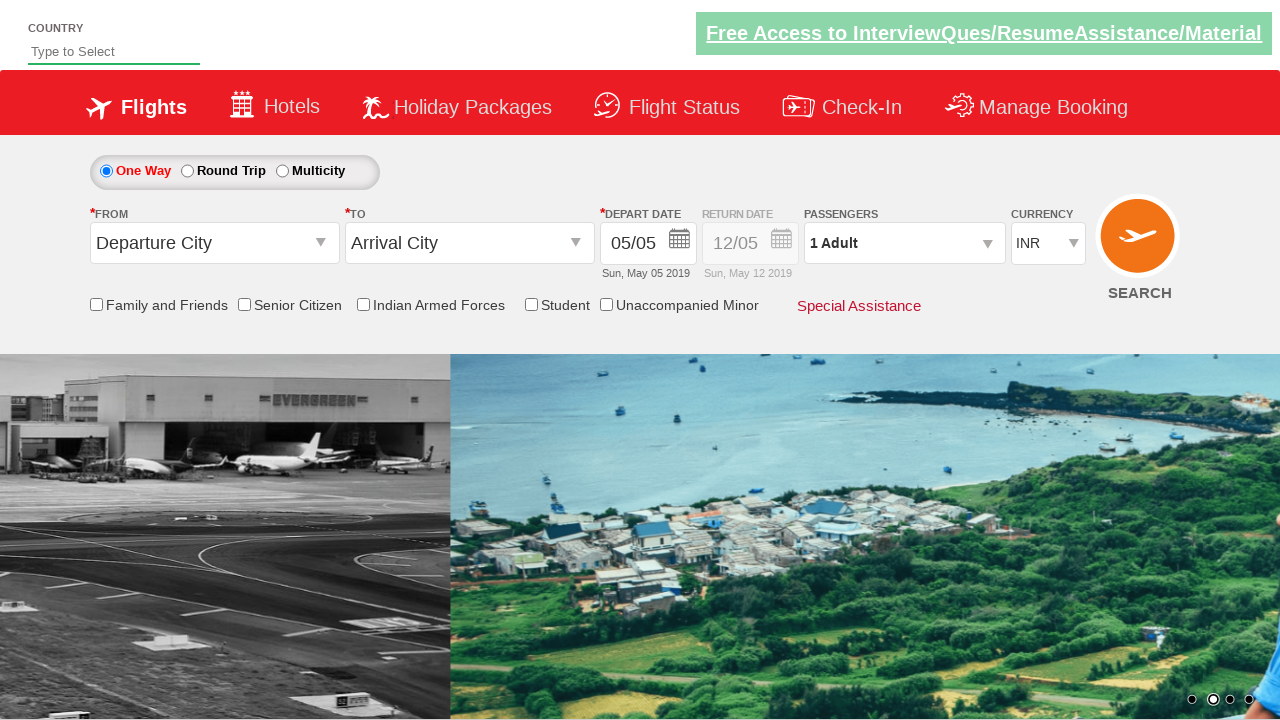

Selected currency dropdown option by index 3 on #ctl00_mainContent_DropDownListCurrency
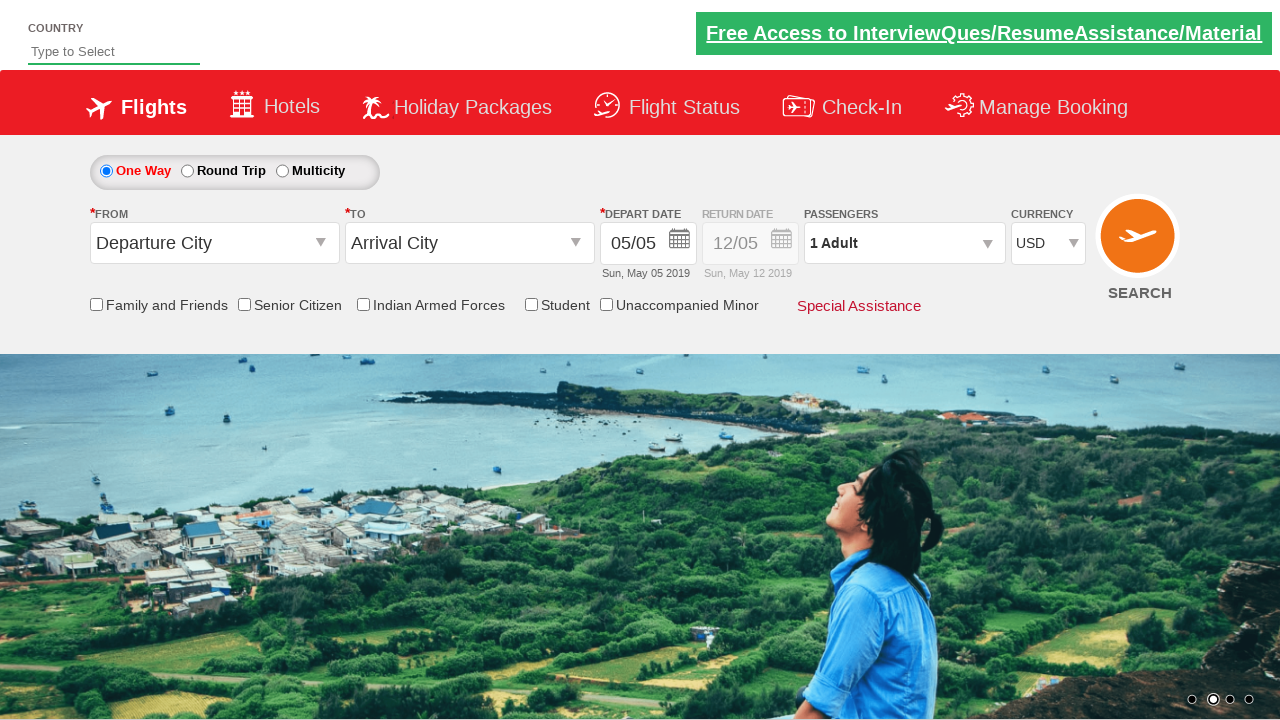

Selected currency 'AED' from dropdown by visible text on #ctl00_mainContent_DropDownListCurrency
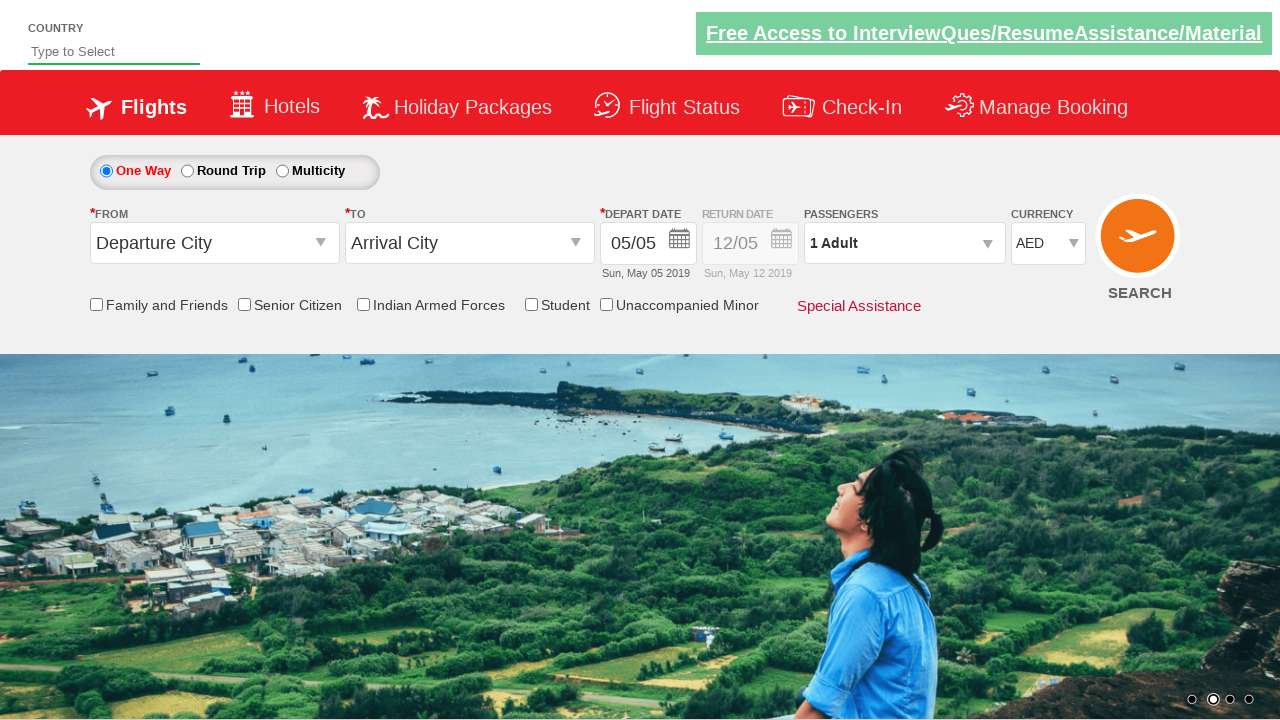

Selected currency 'INR' from dropdown by value on #ctl00_mainContent_DropDownListCurrency
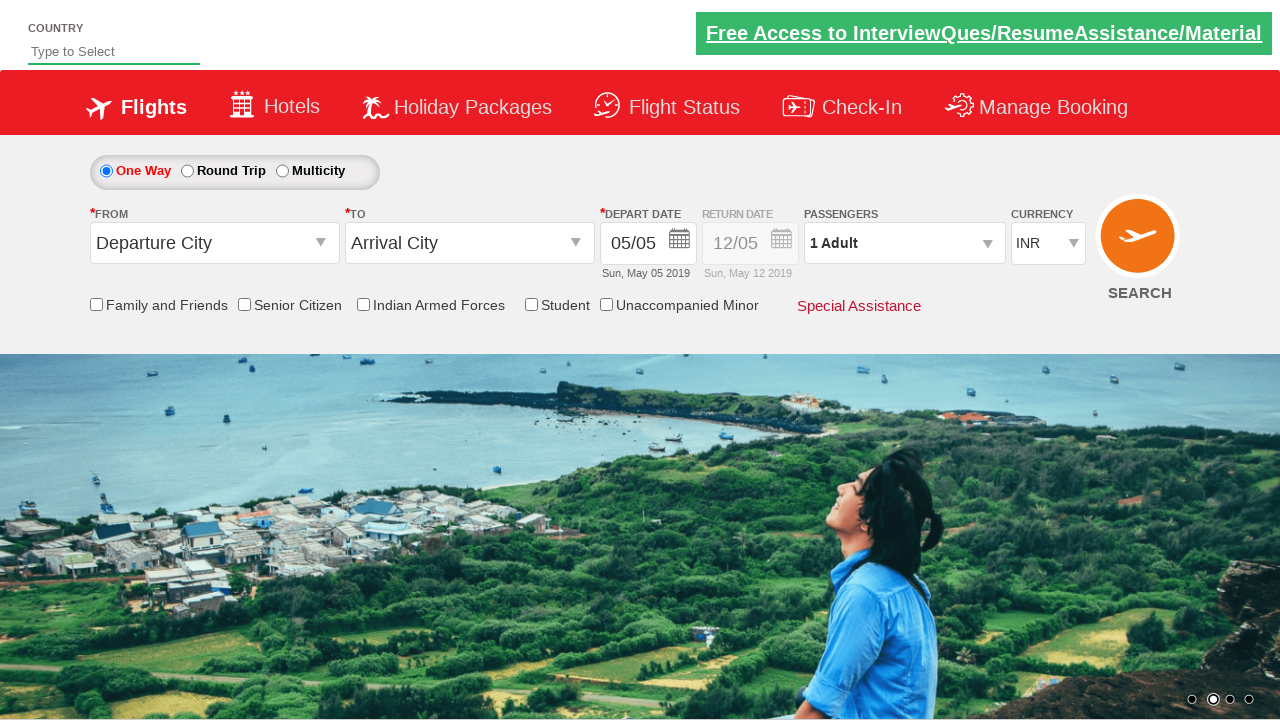

Clicked passenger dropdown to open it at (904, 243) on #divpaxinfo
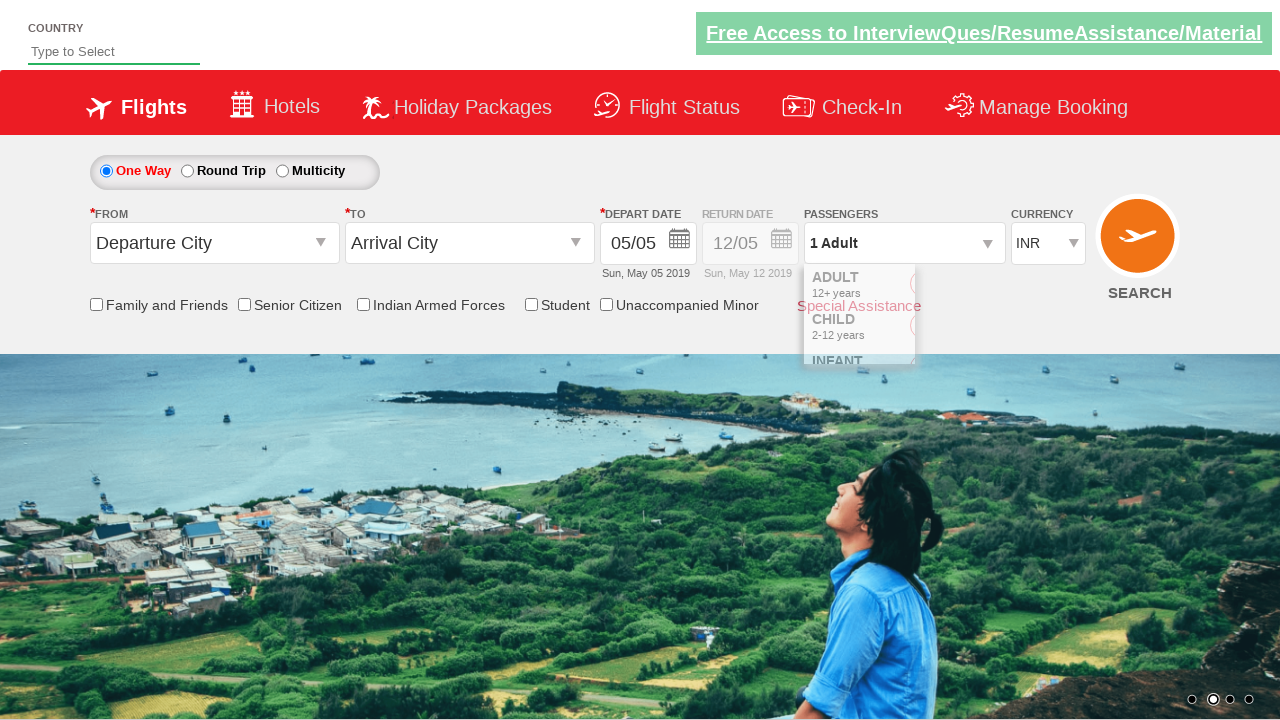

Waited for passenger dropdown to be fully visible
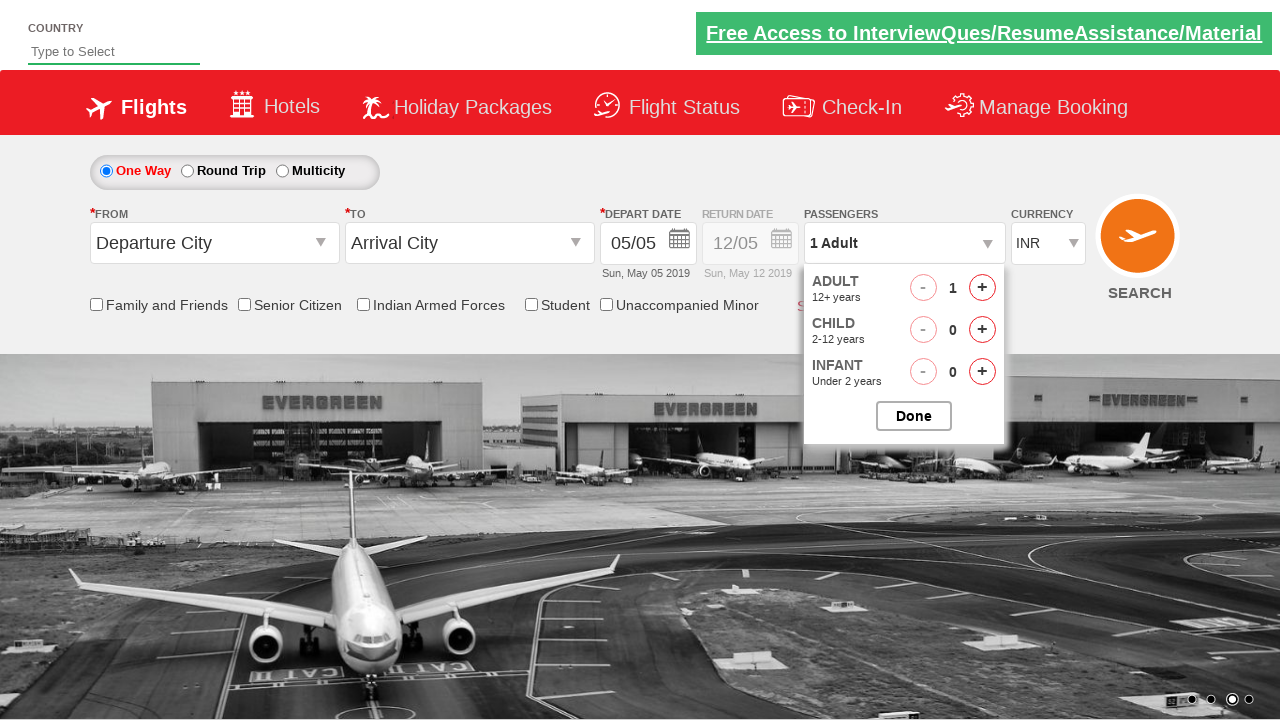

Clicked adults increment button (click 1 of 4) at (982, 288) on #hrefIncAdt
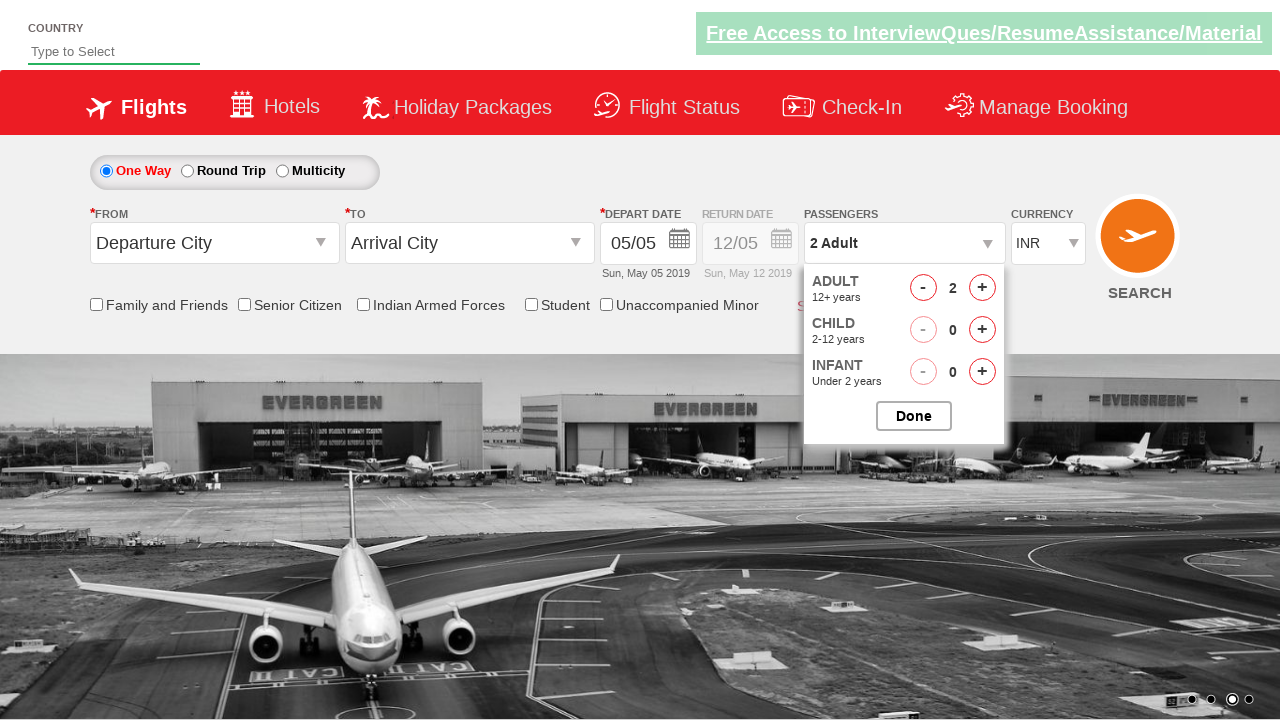

Clicked adults increment button (click 2 of 4) at (982, 288) on #hrefIncAdt
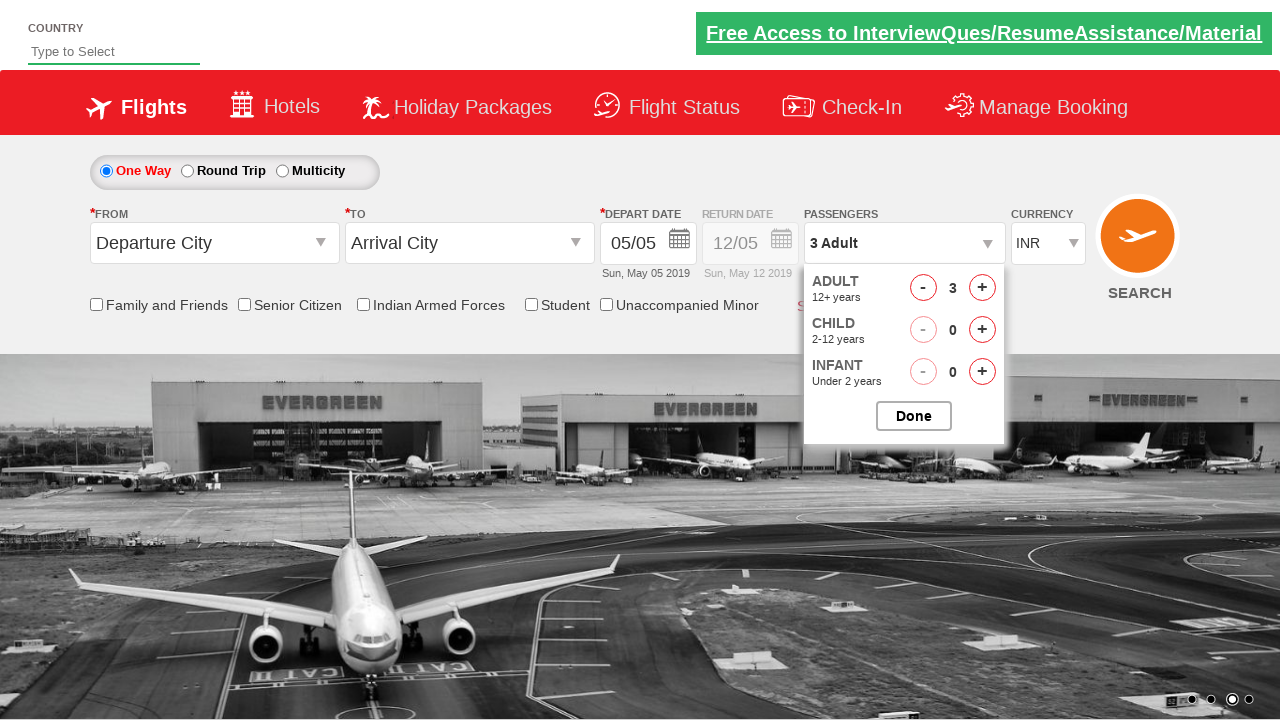

Clicked adults increment button (click 3 of 4) at (982, 288) on #hrefIncAdt
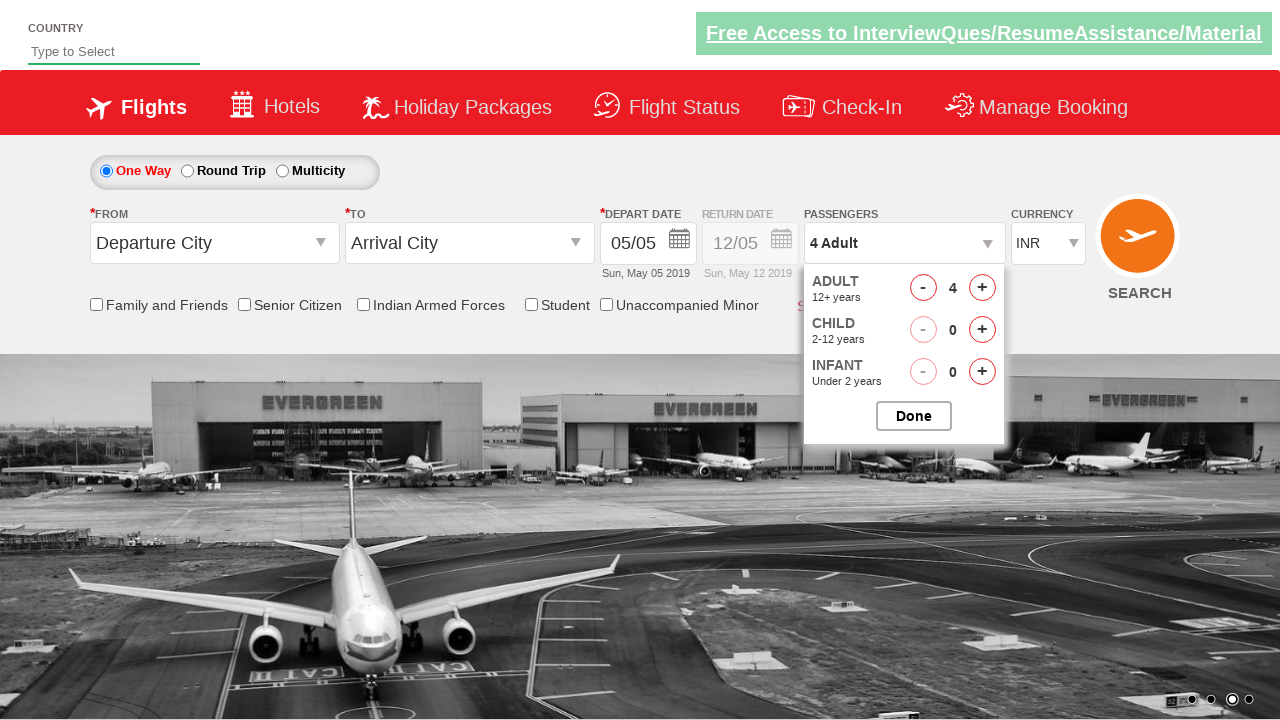

Clicked adults increment button (click 4 of 4) at (982, 288) on #hrefIncAdt
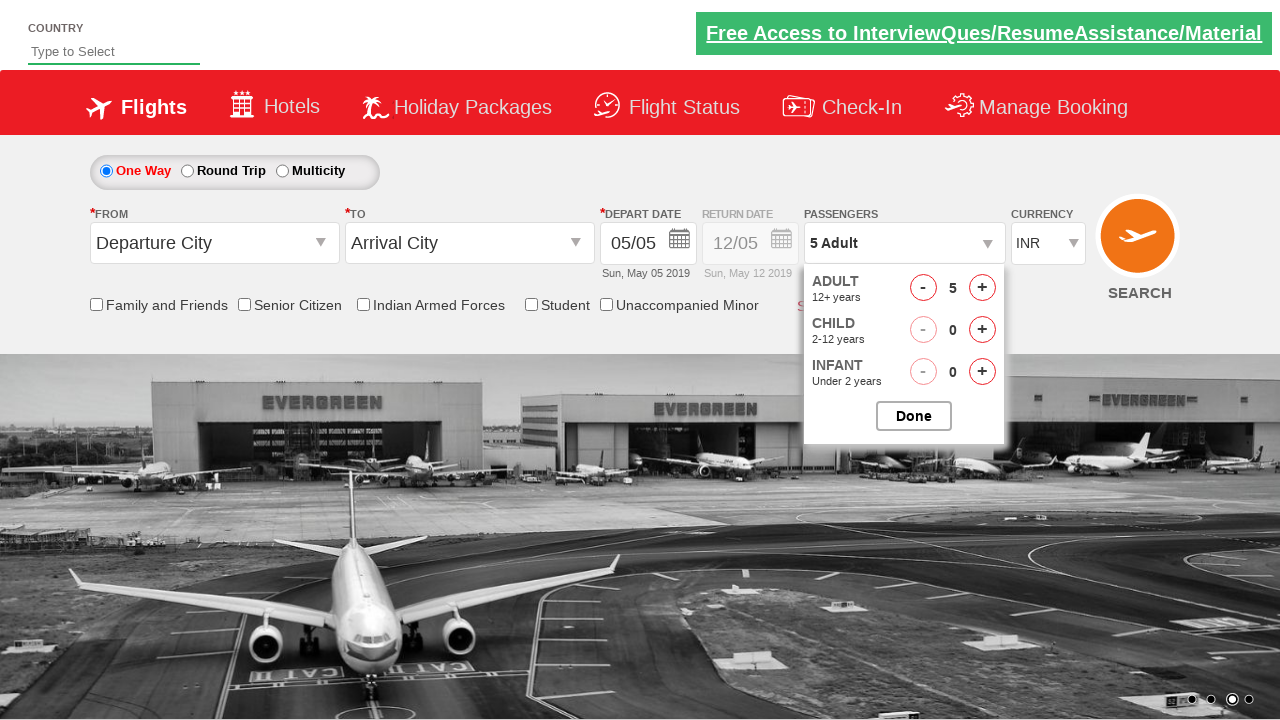

Clicked done button to close passenger dropdown at (914, 416) on #btnclosepaxoption
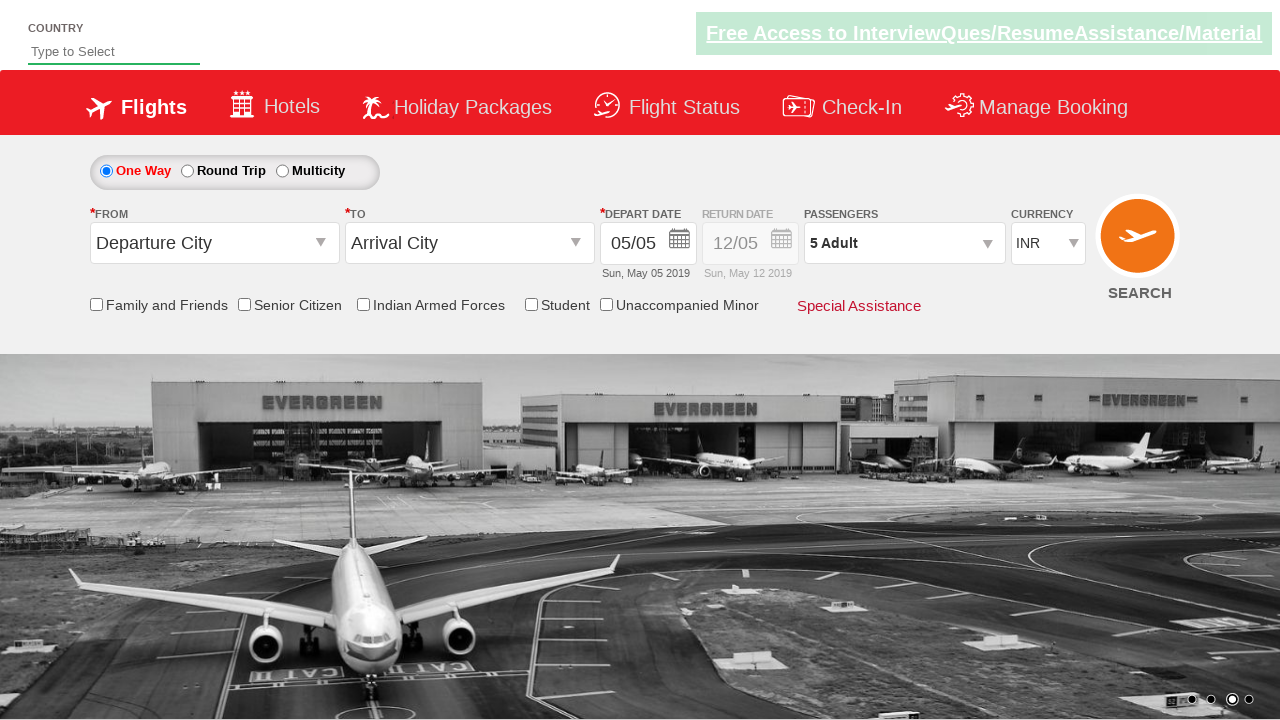

Waited for passenger info element to be visible
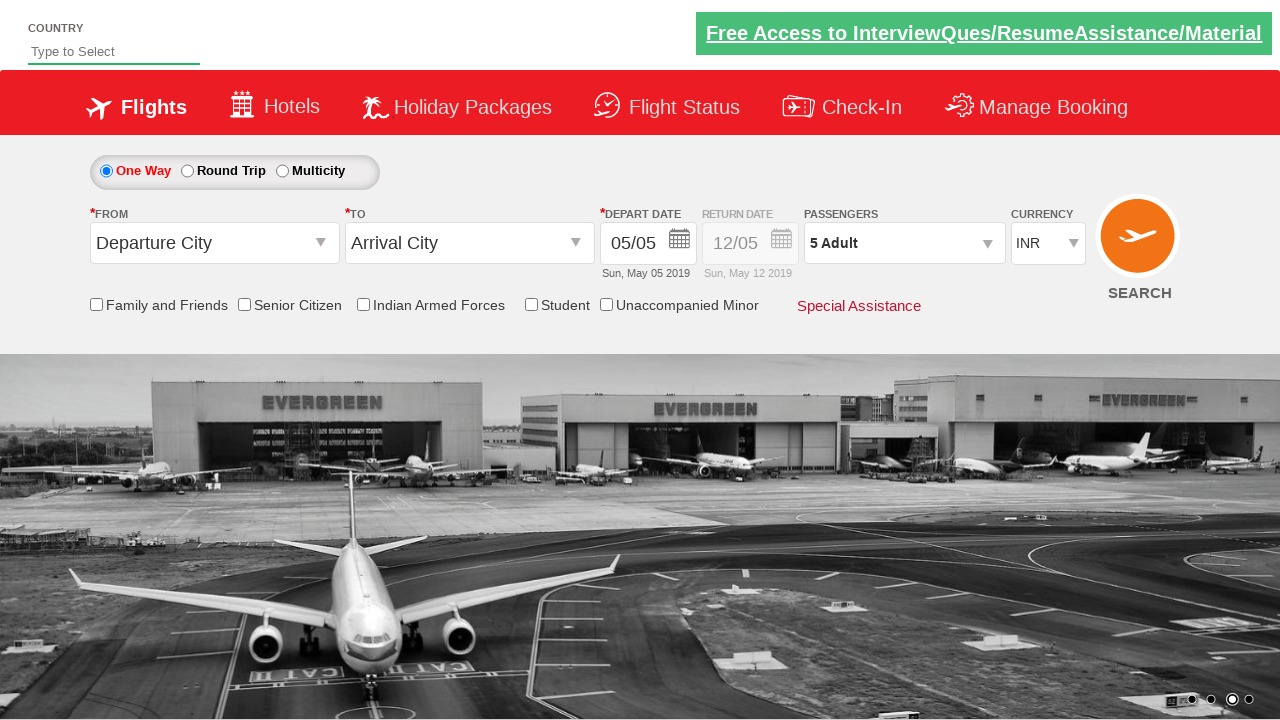

Verified passenger count shows '5 Adult'
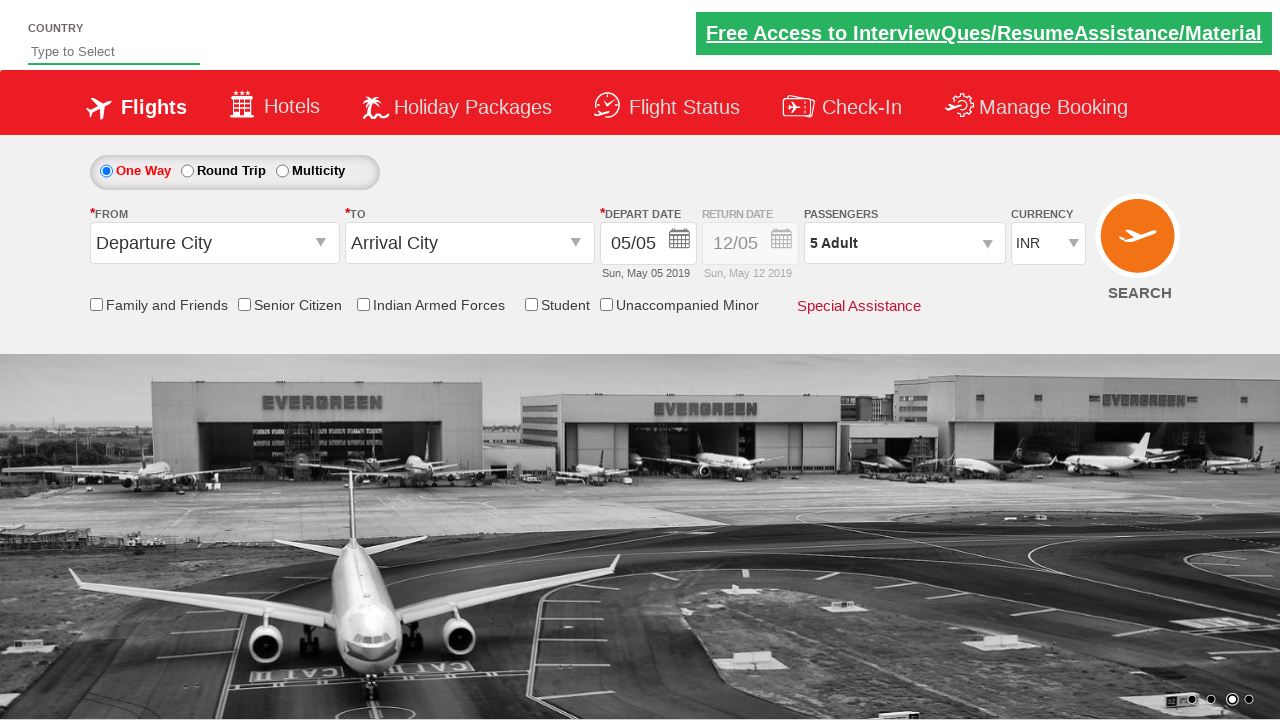

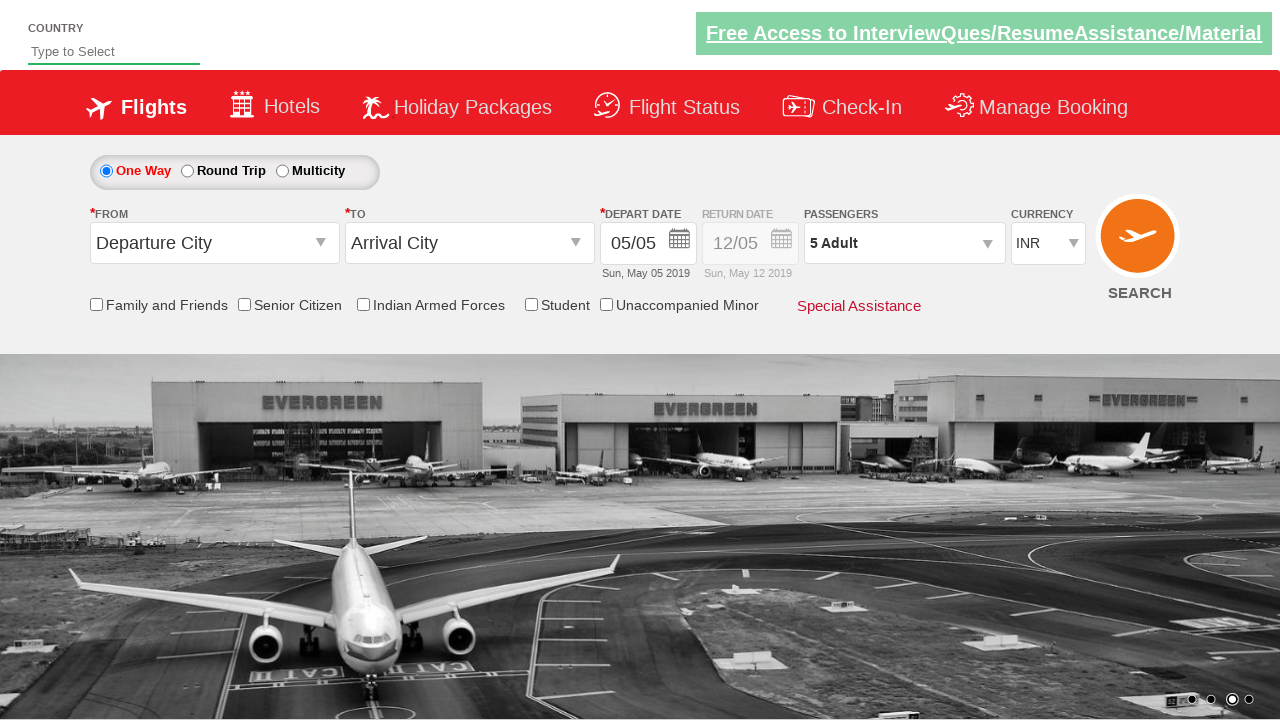